Tests that the 'extra' navigation link is visible and works correctly without leading to a 404 page

Starting URL: https://crgowen.github.io

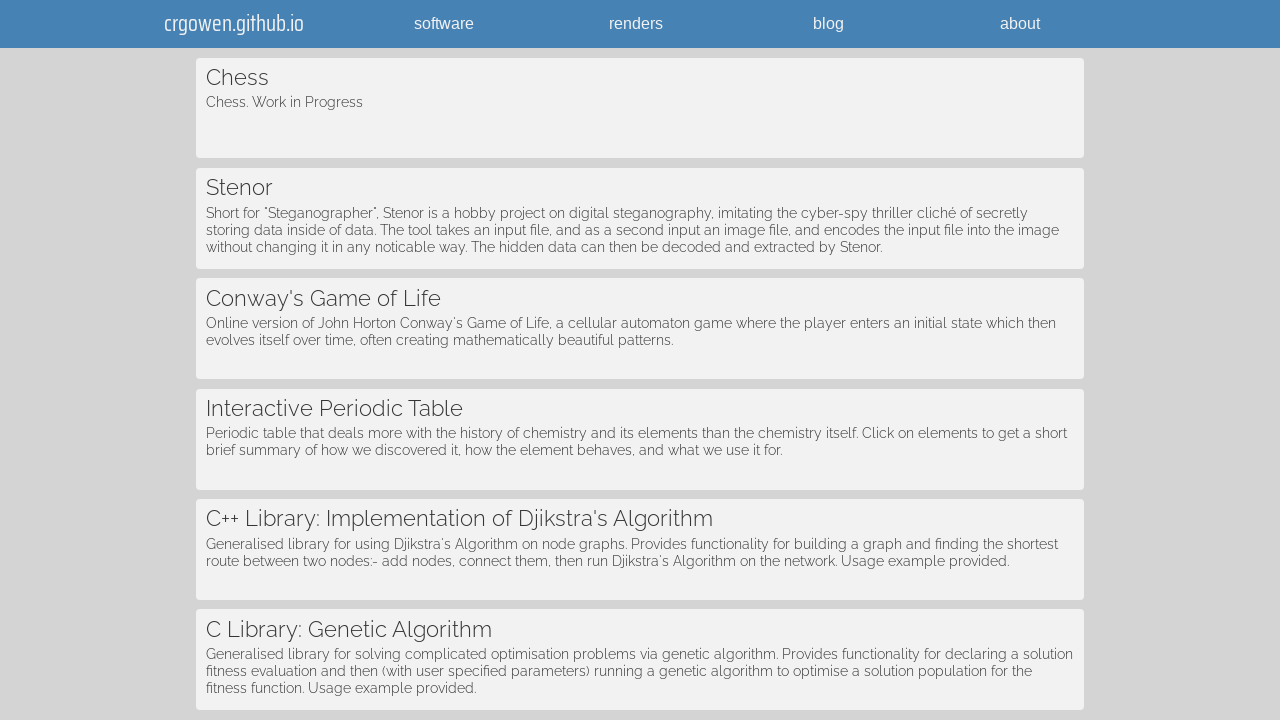

Waited for 'extra' navigation link to be visible
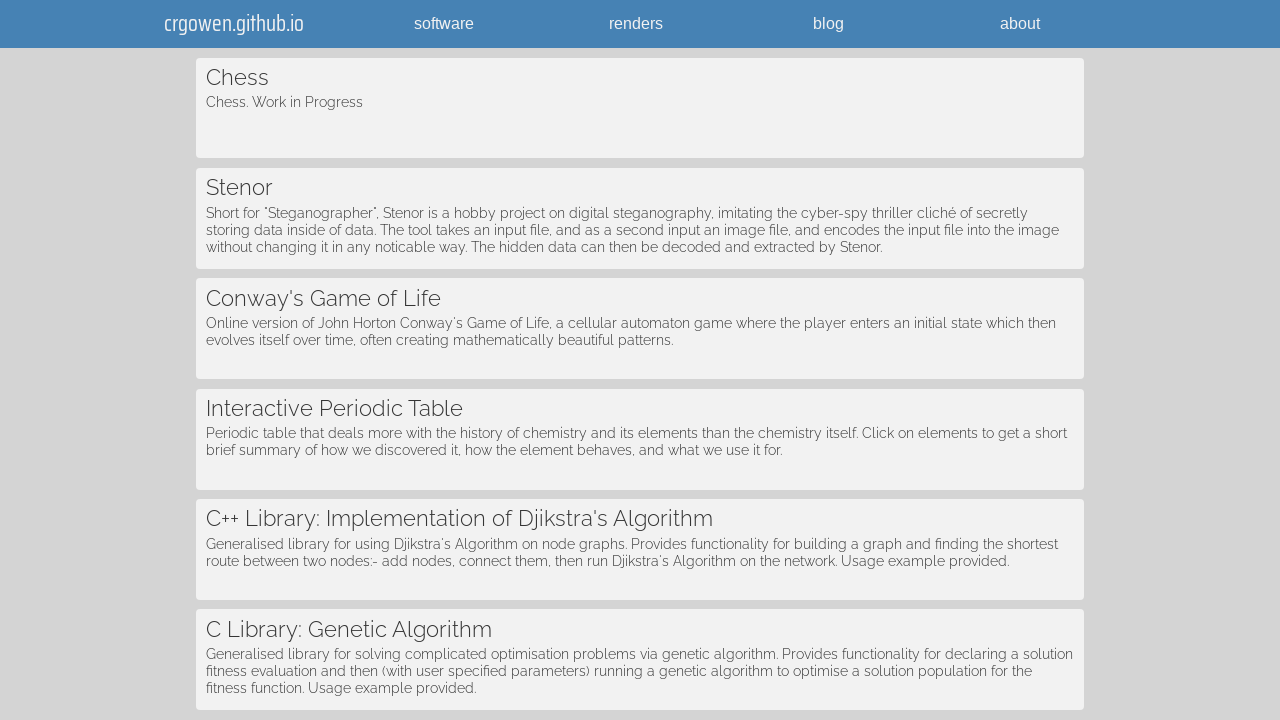

Clicked on 'extra' navigation link at (640, 229) on text=extra
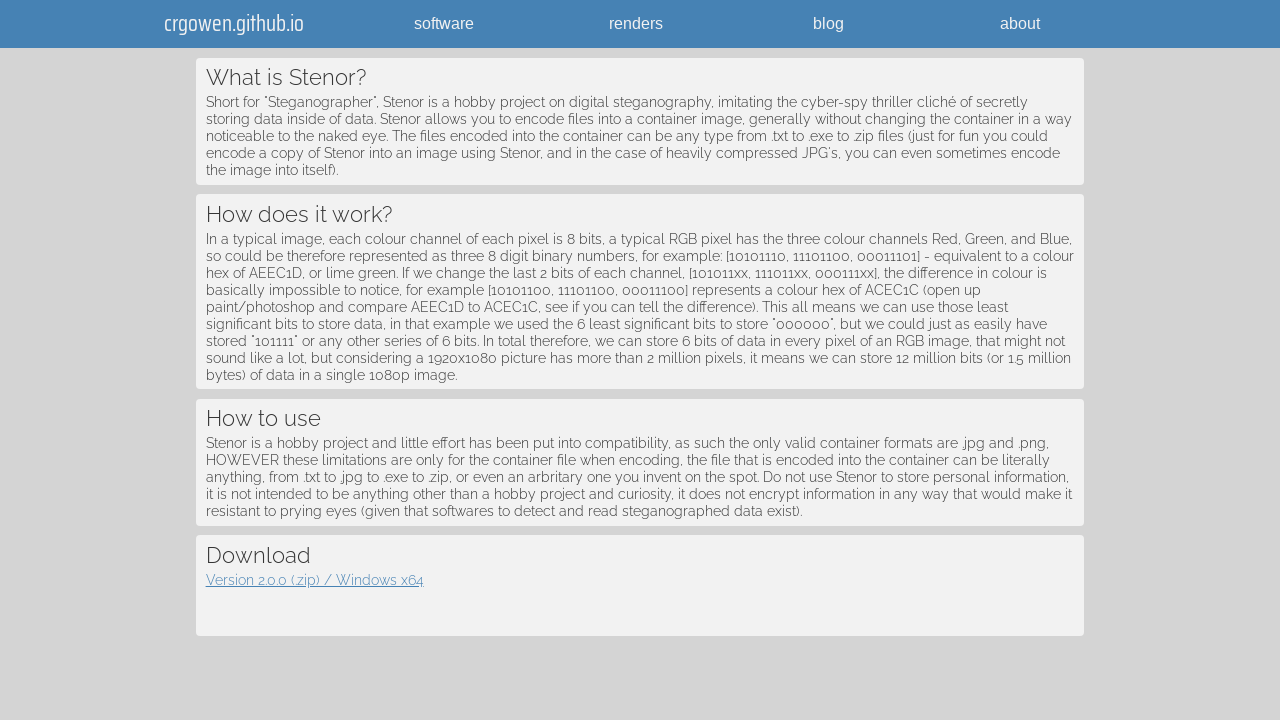

Waited 500ms for page to fully load
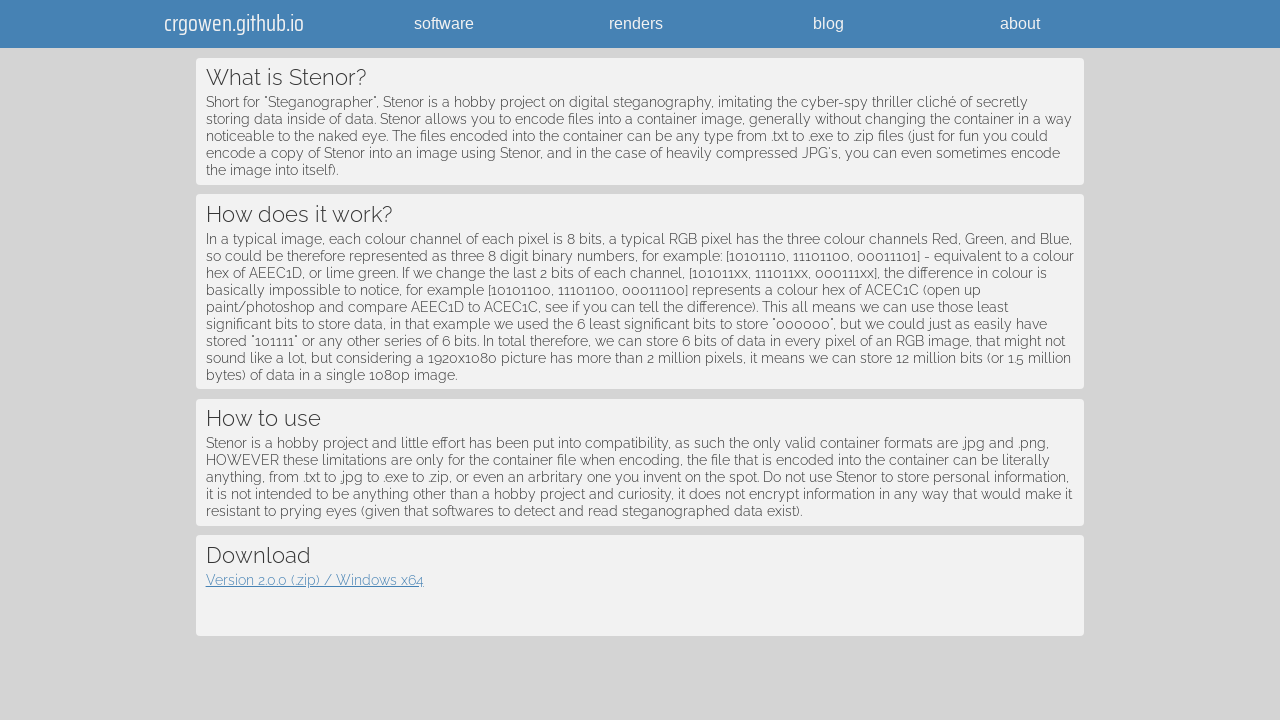

Checked if 404 error message is visible
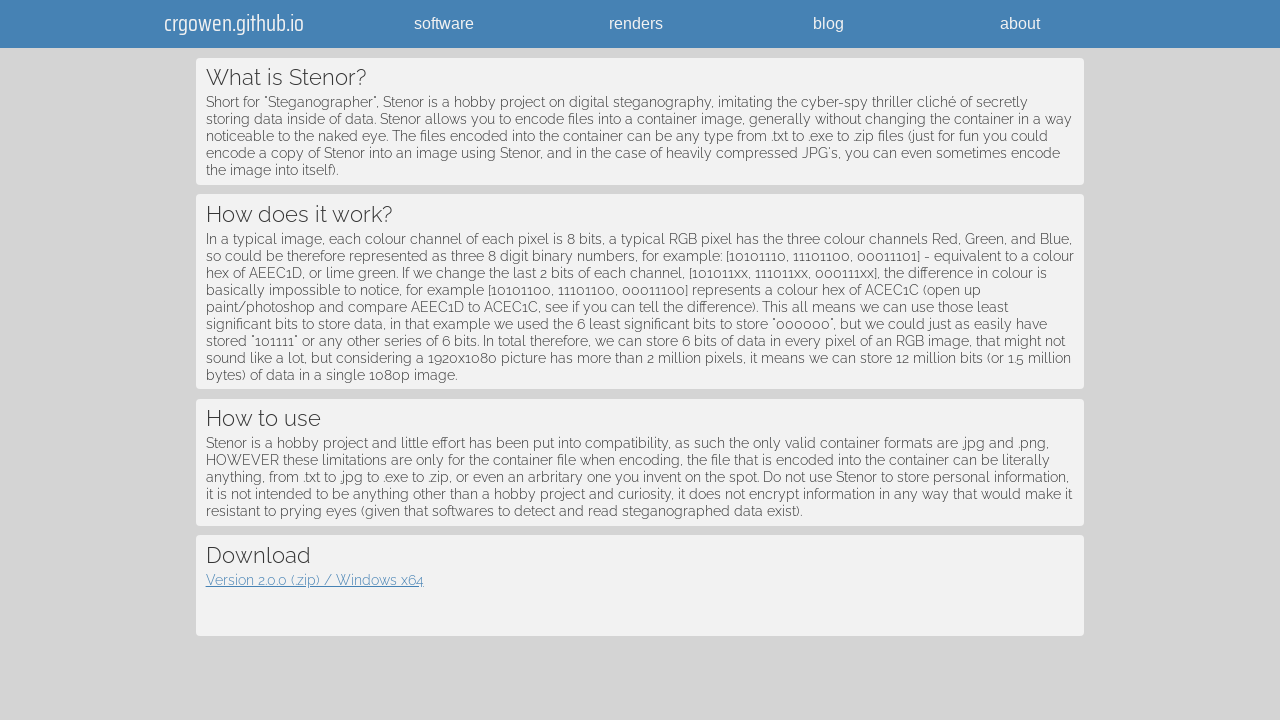

Verified 'extra' link did not lead to 404 page
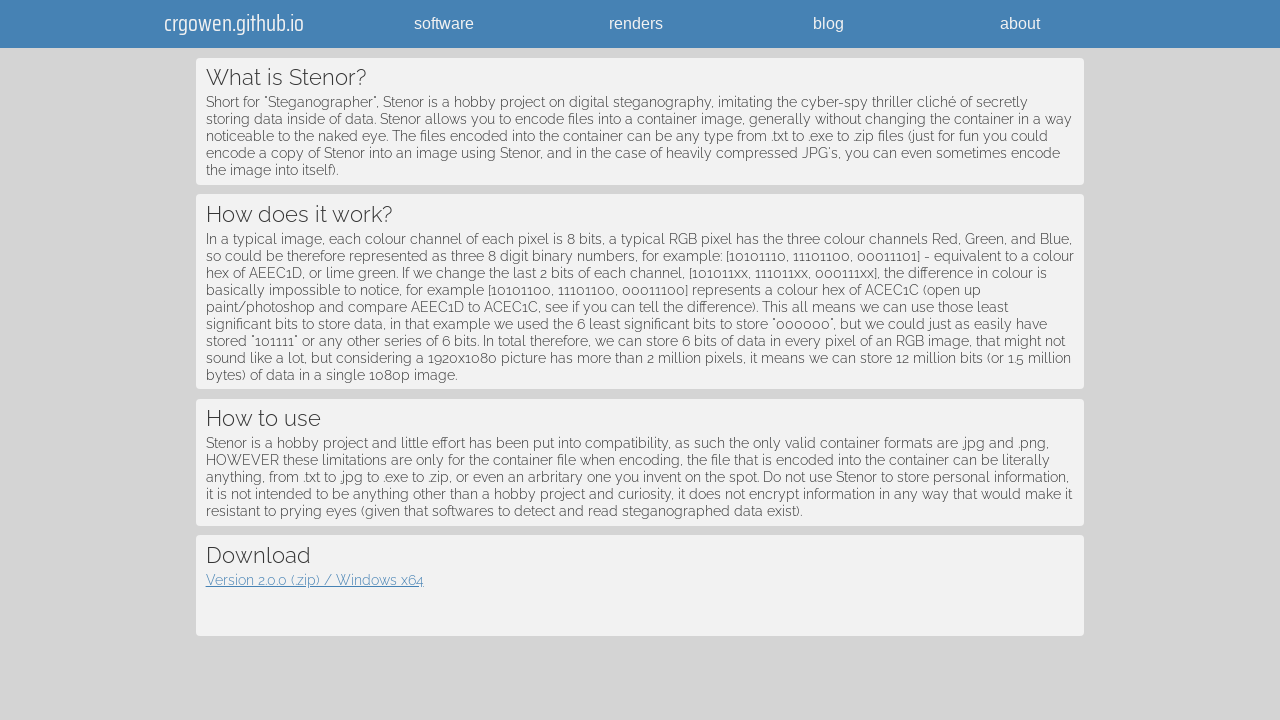

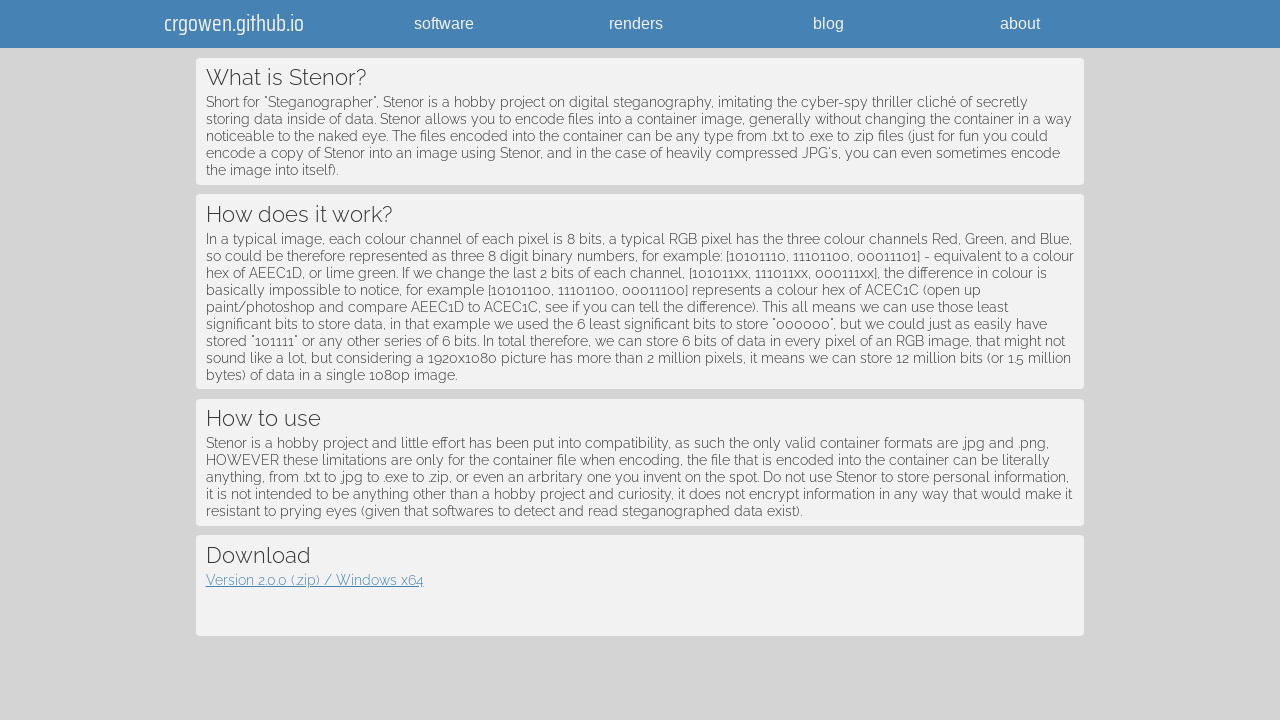